Tests the forgot password functionality by entering an email address and submitting the password reset form

Starting URL: https://the-internet.herokuapp.com/forgot_password

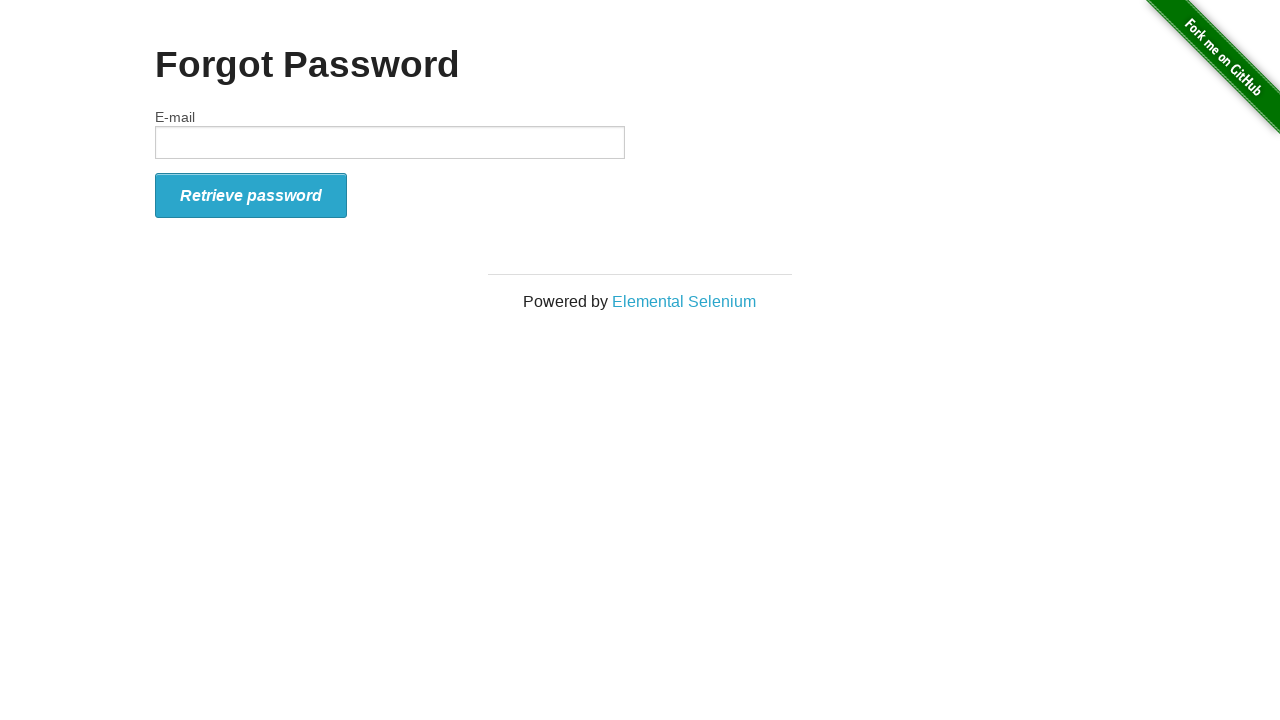

Filled email field with 'abc@gmail.com' on #email
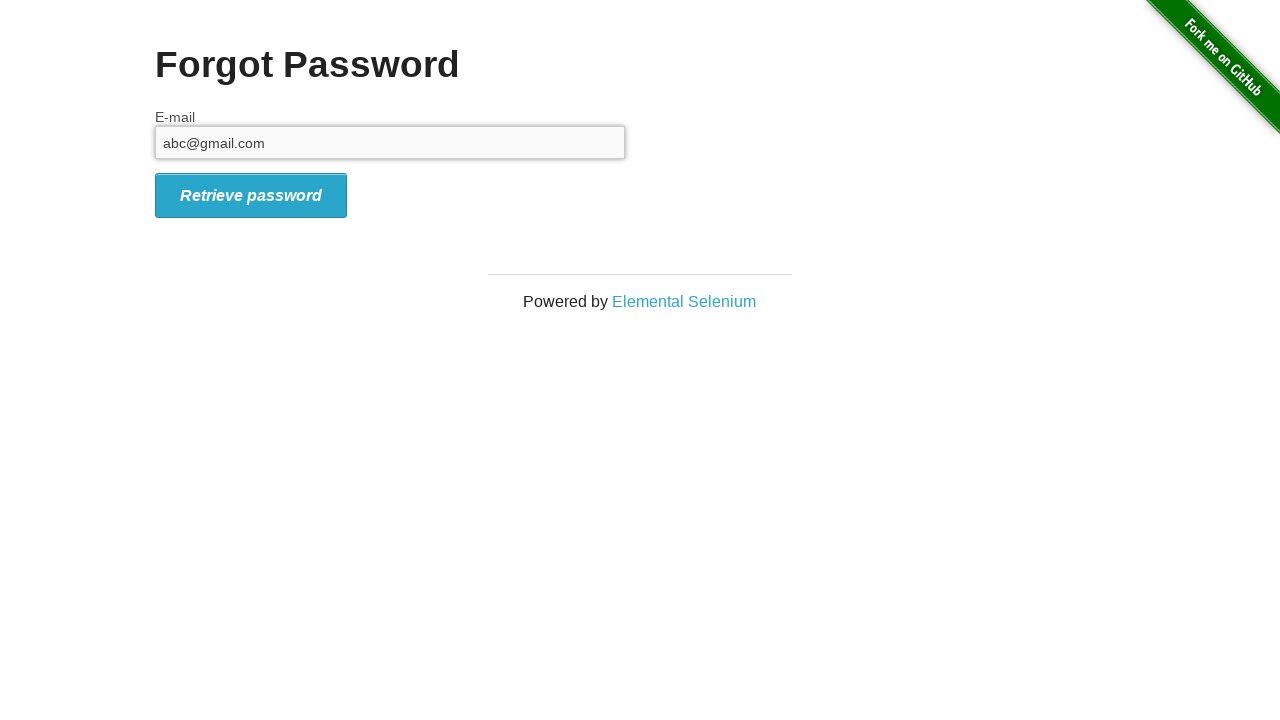

Clicked password reset submit button at (251, 195) on #form_submit
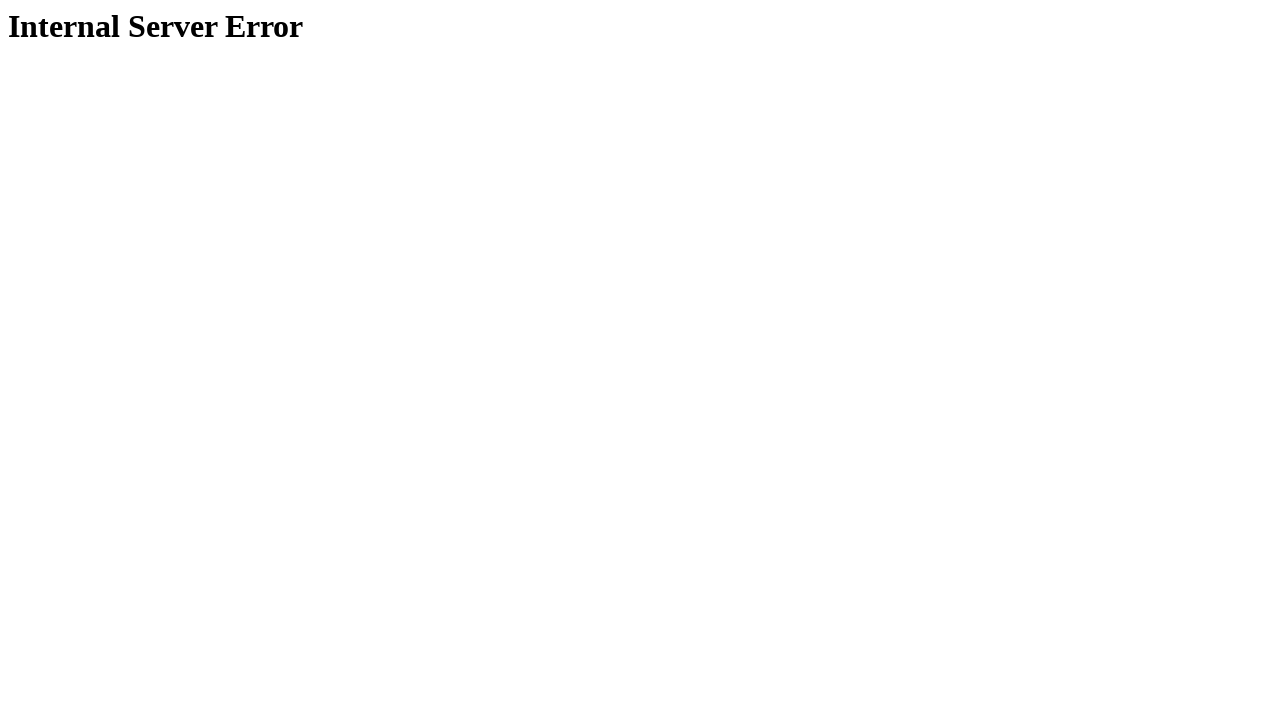

Password reset form submitted successfully, page loaded
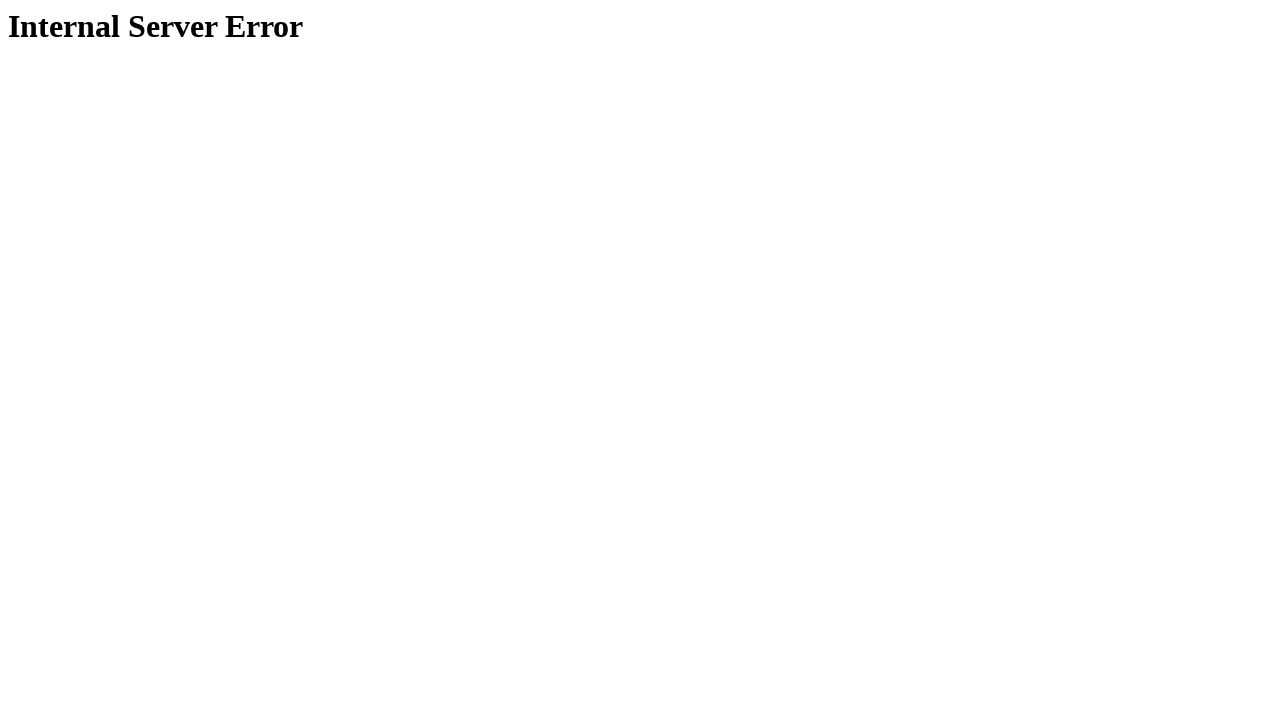

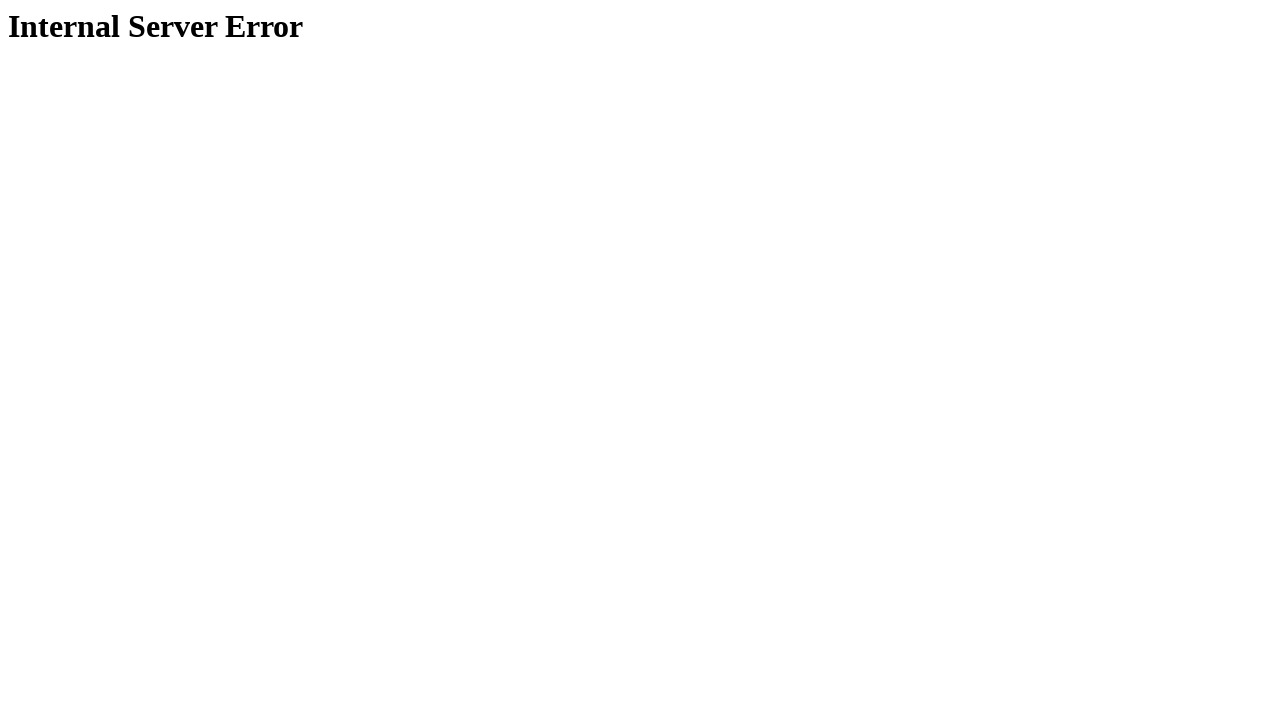